Clicks on the upload button using implicit wait strategy

Starting URL: https://web-locators-static-site-qa.vercel.app/Wait%20onTime

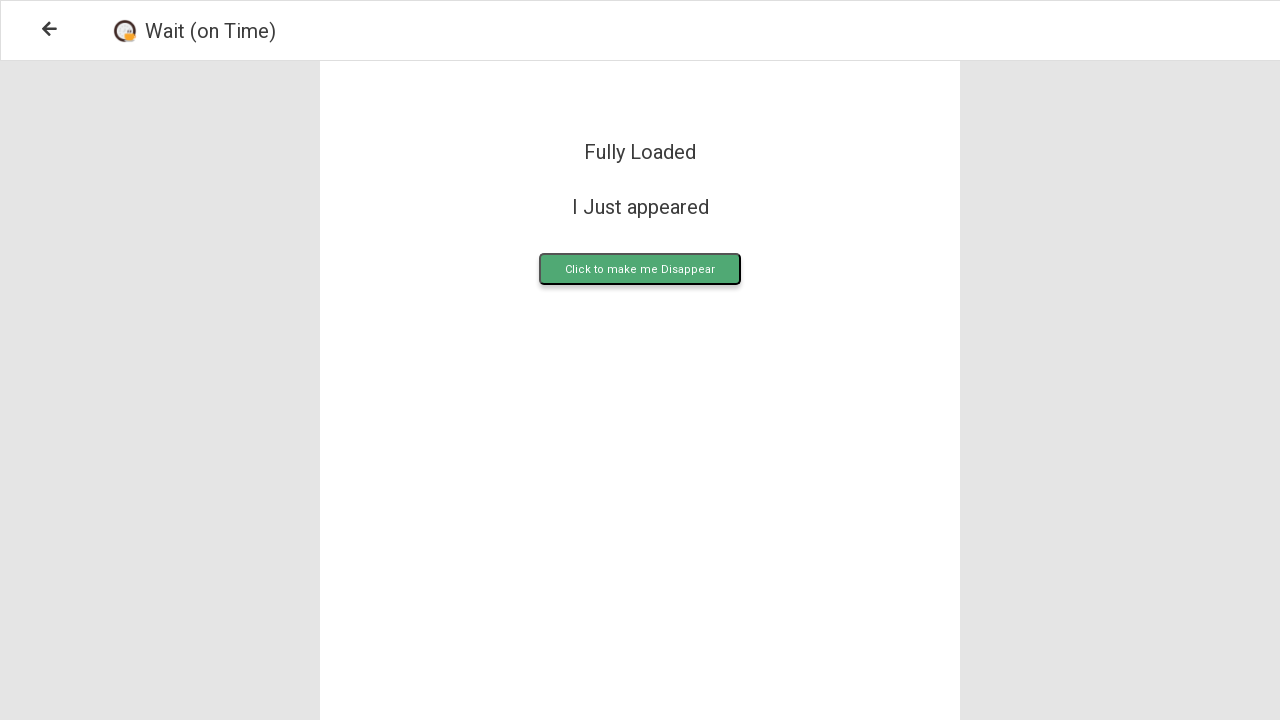

Navigated to Wait onTime page
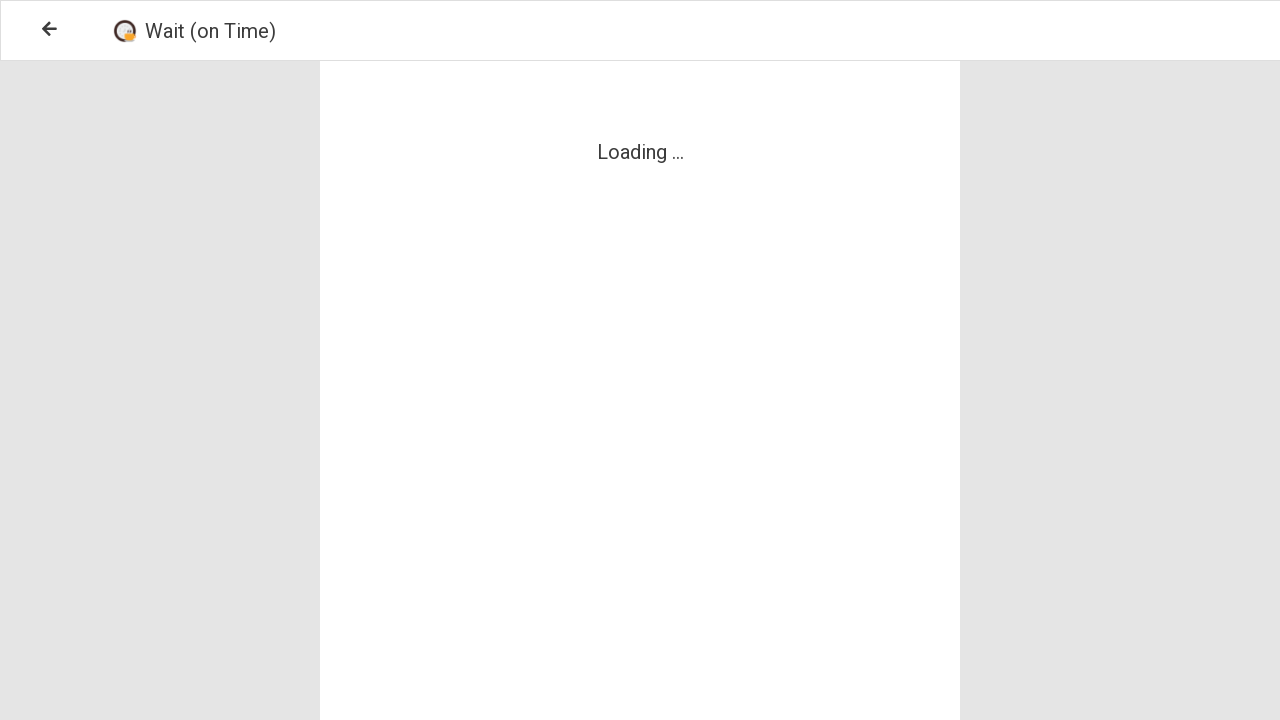

Clicked on the upload button using implicit wait strategy at (640, 269) on .upload
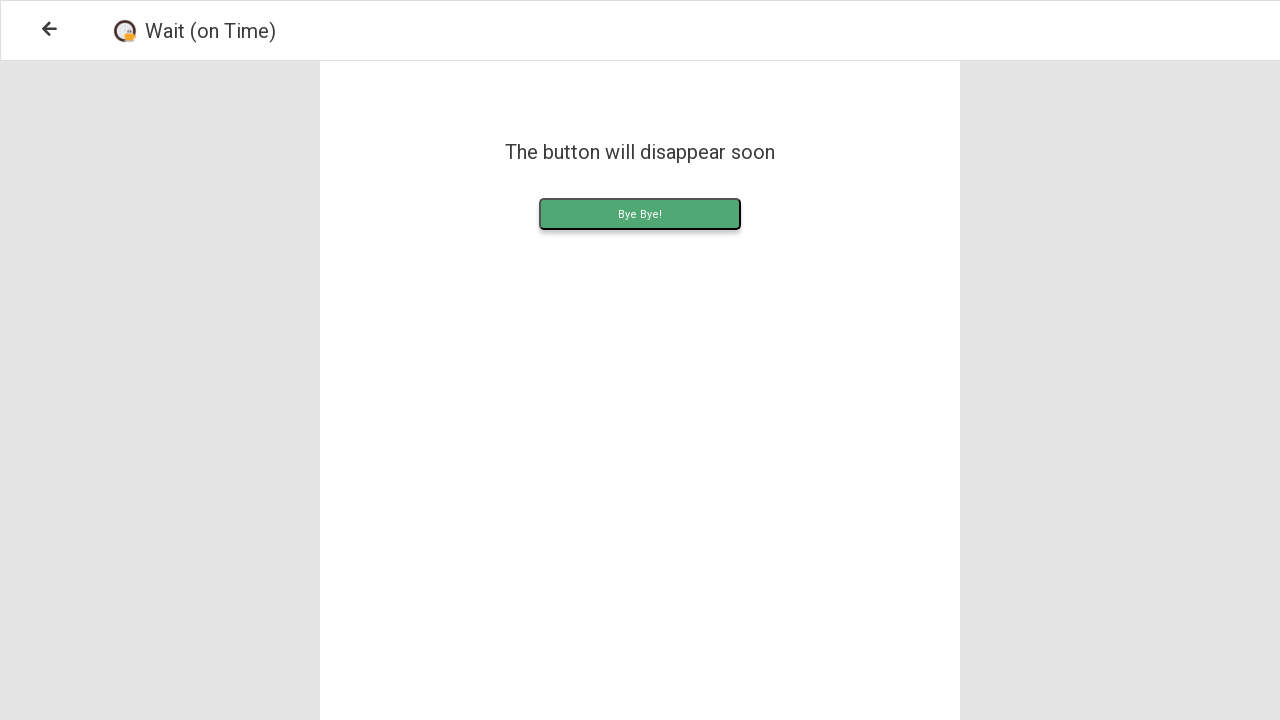

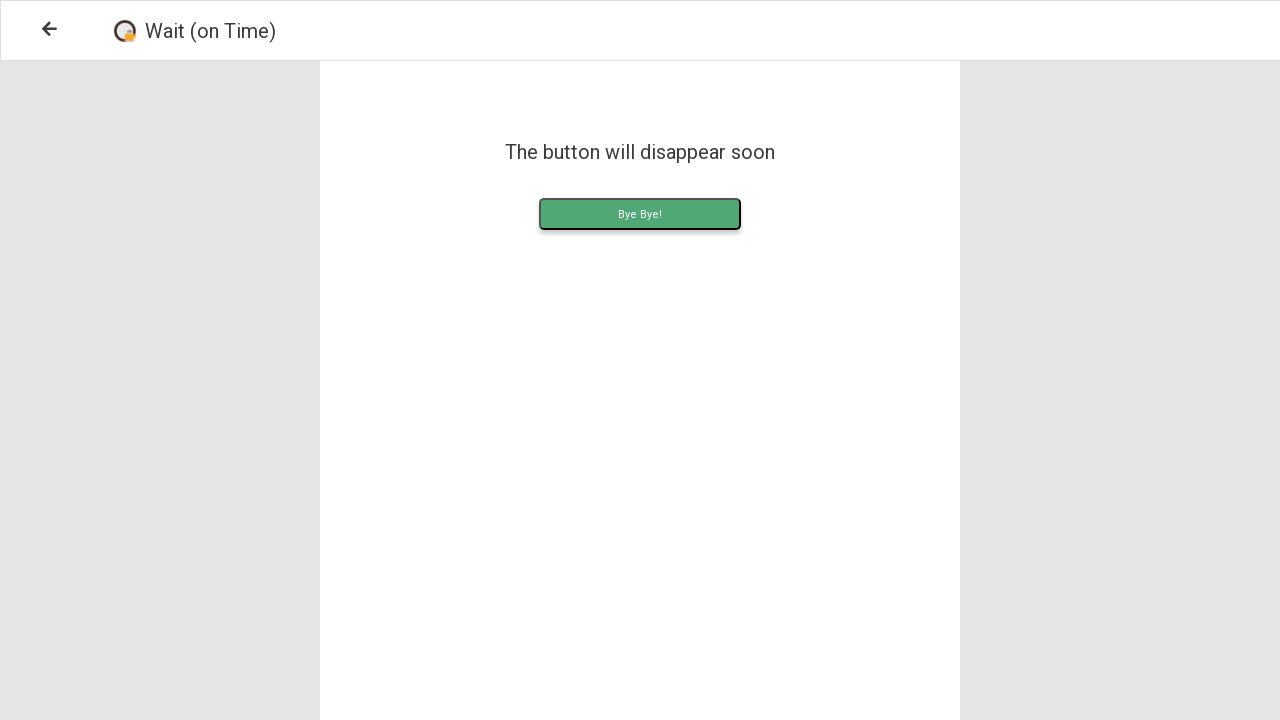